Navigates to the MegaStudio app ads txt page and verifies it loads successfully

Starting URL: http://megastudio.appadstxt.net/

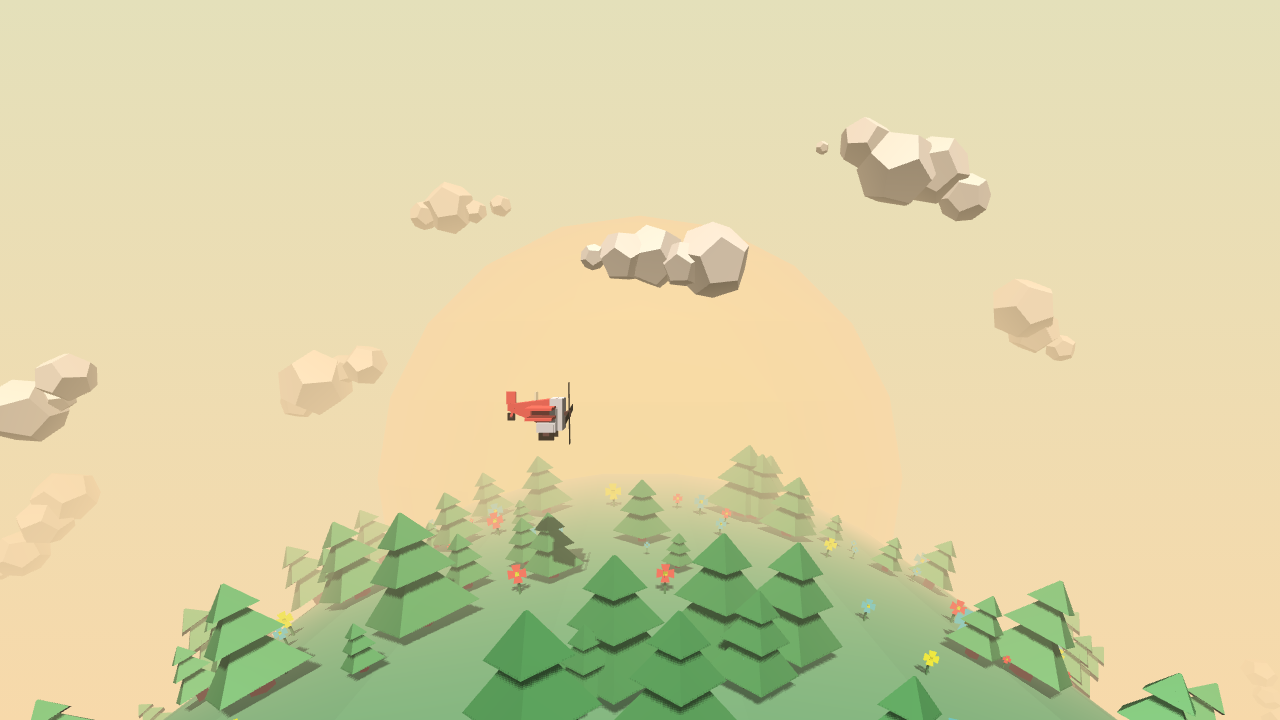

Waited for MegaStudio ads.txt page to load (domcontentloaded state)
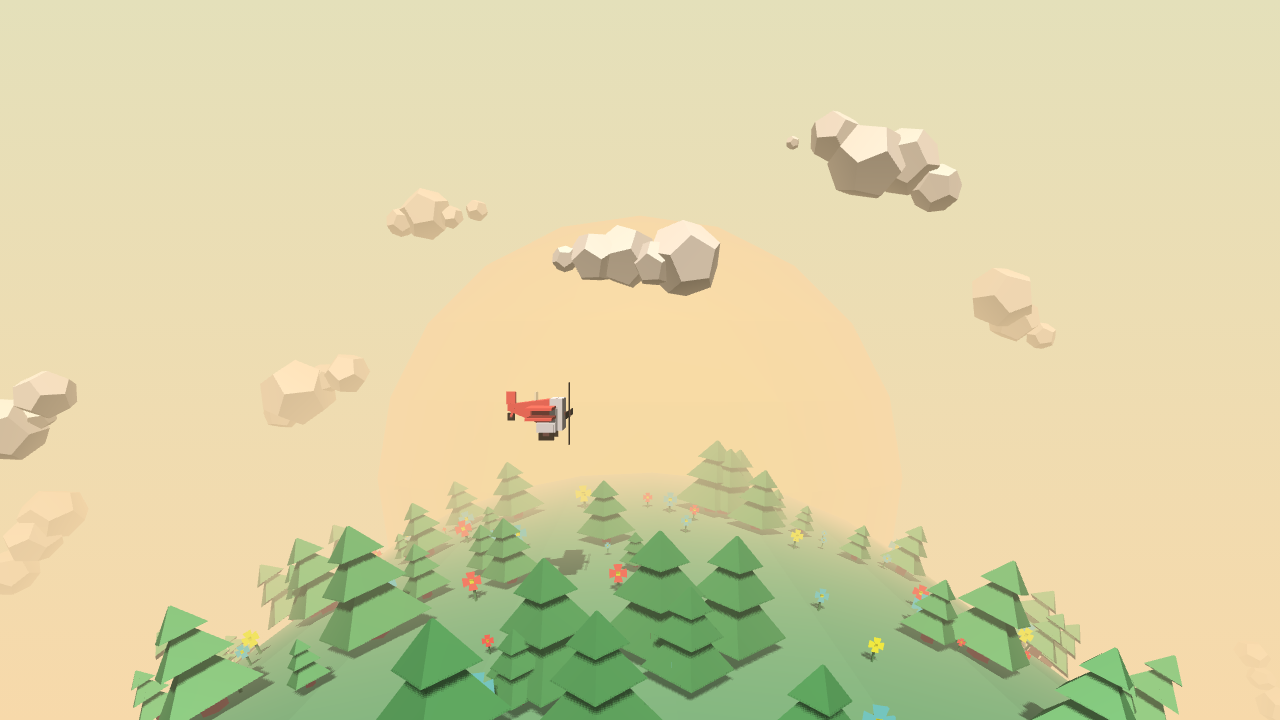

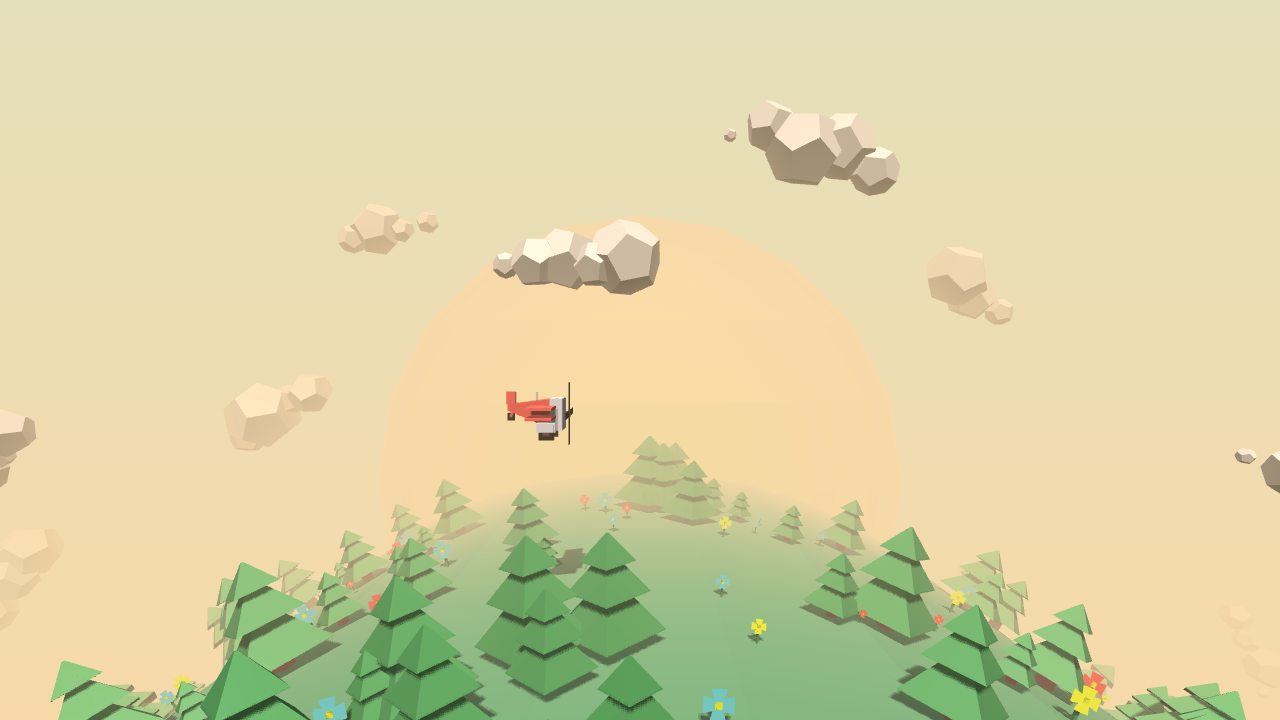